Tests page scrolling functionality on Flipkart by scrolling down the page incrementally 10 times to load dynamic content

Starting URL: https://www.flipkart.com/

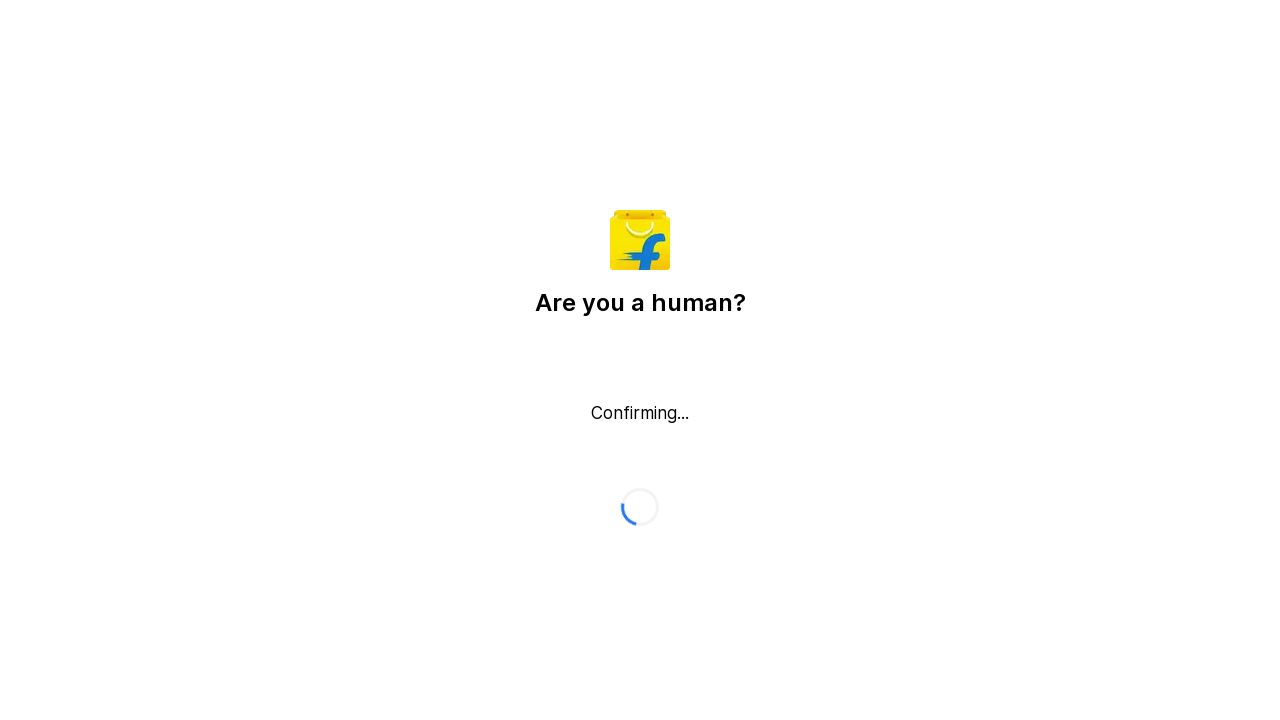

Scrolled down 200 pixels (iteration 1/10)
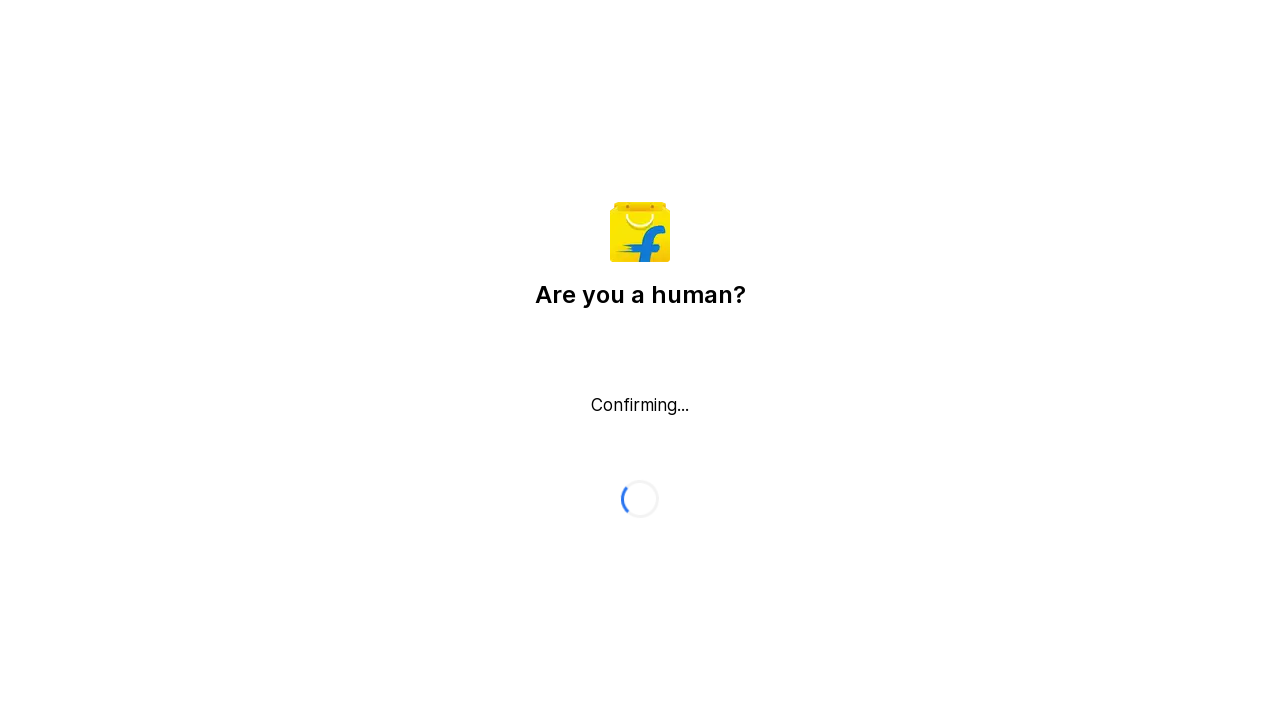

Waited 2 seconds for dynamic content to load (iteration 1/10)
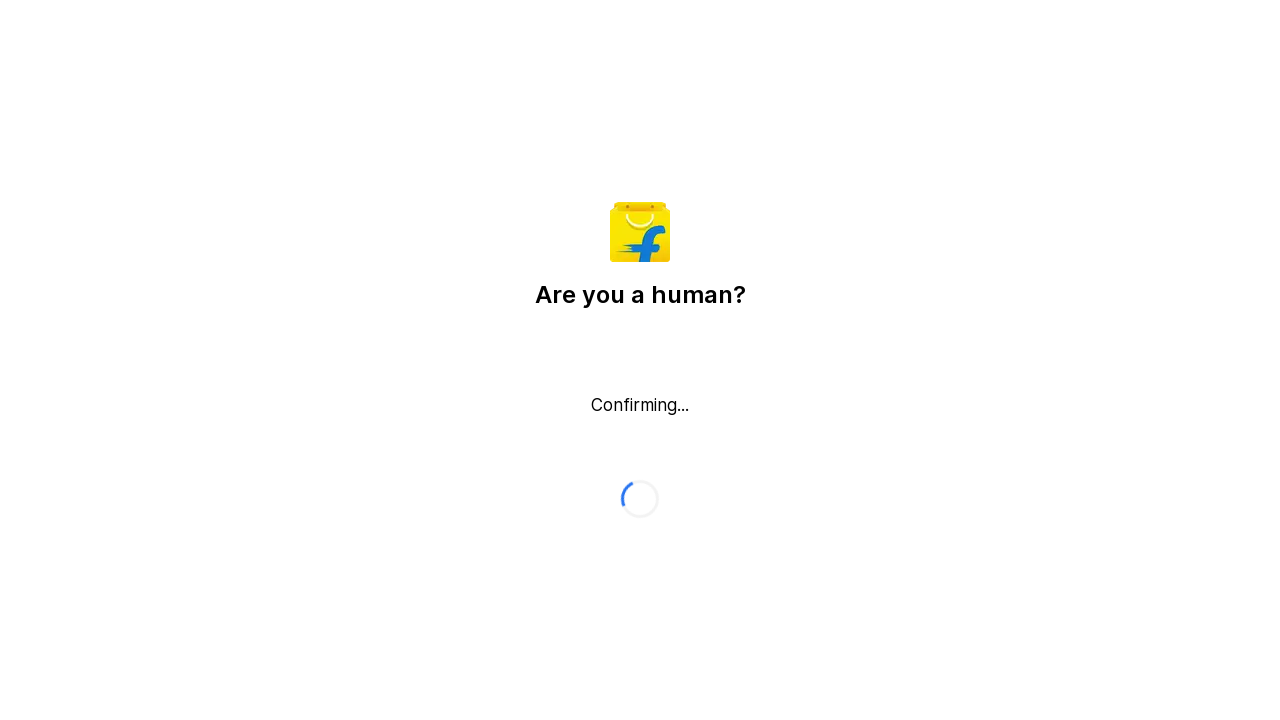

Scrolled down 200 pixels (iteration 2/10)
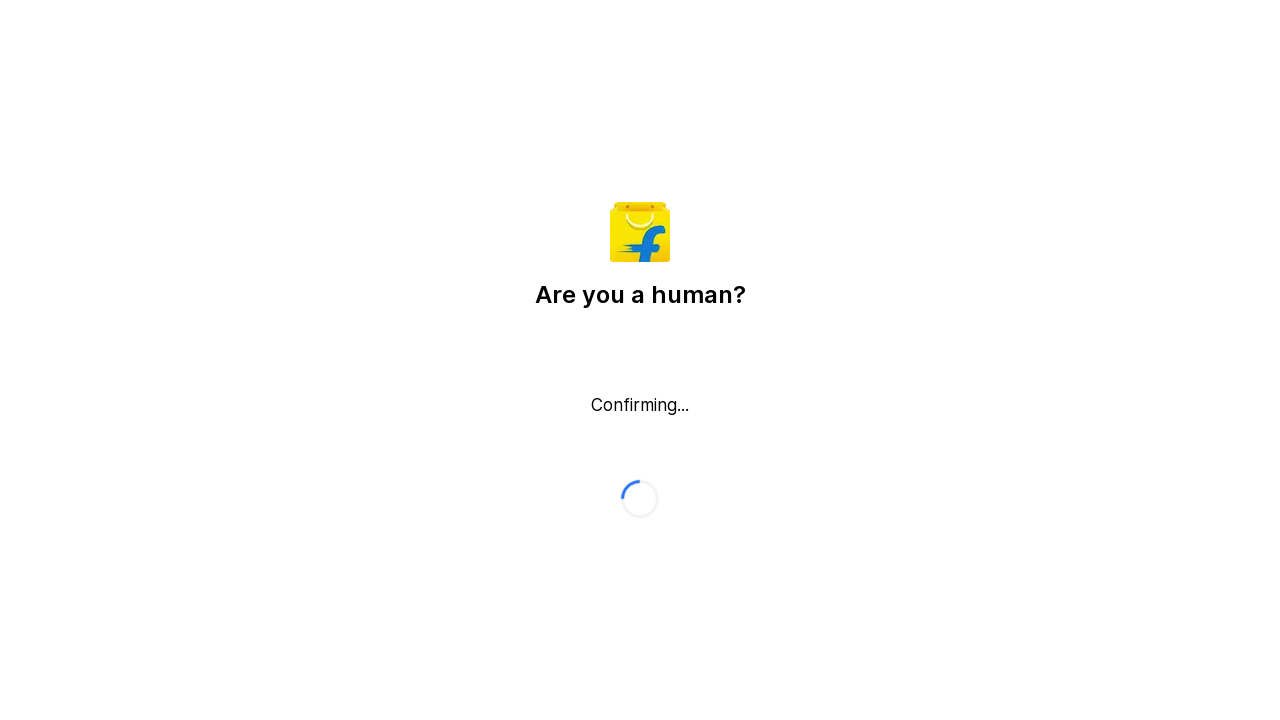

Waited 2 seconds for dynamic content to load (iteration 2/10)
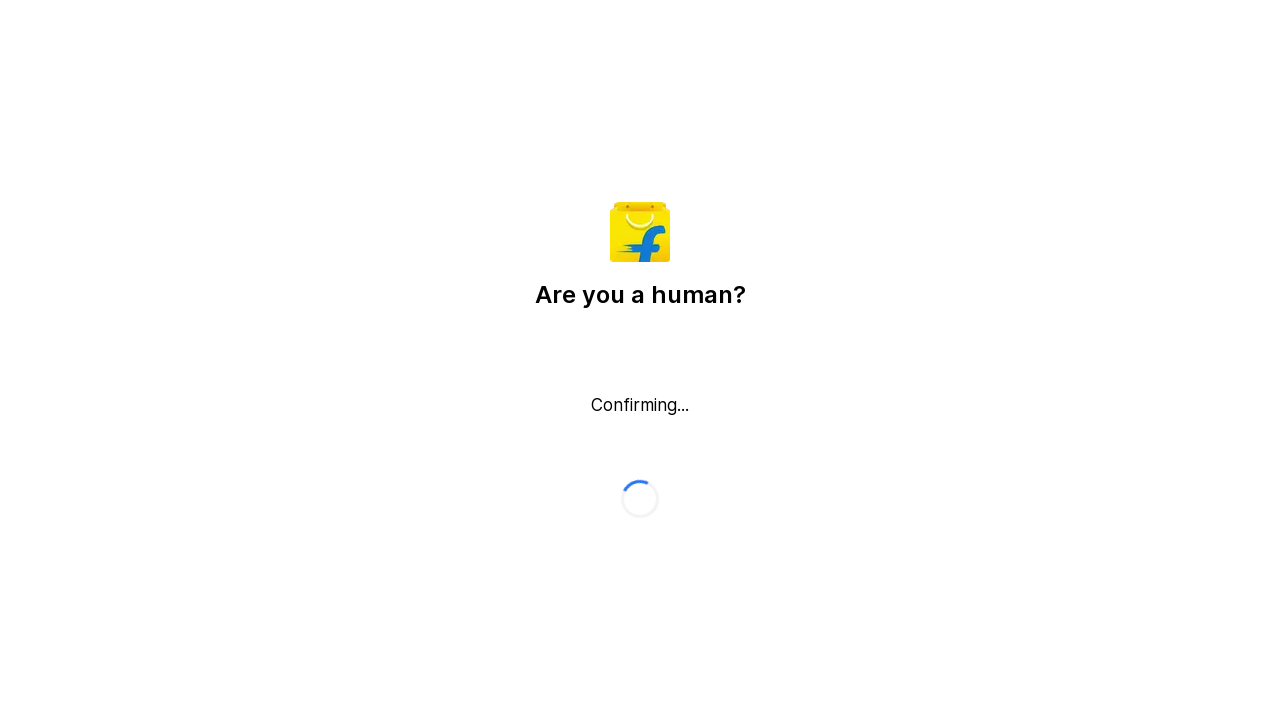

Scrolled down 200 pixels (iteration 3/10)
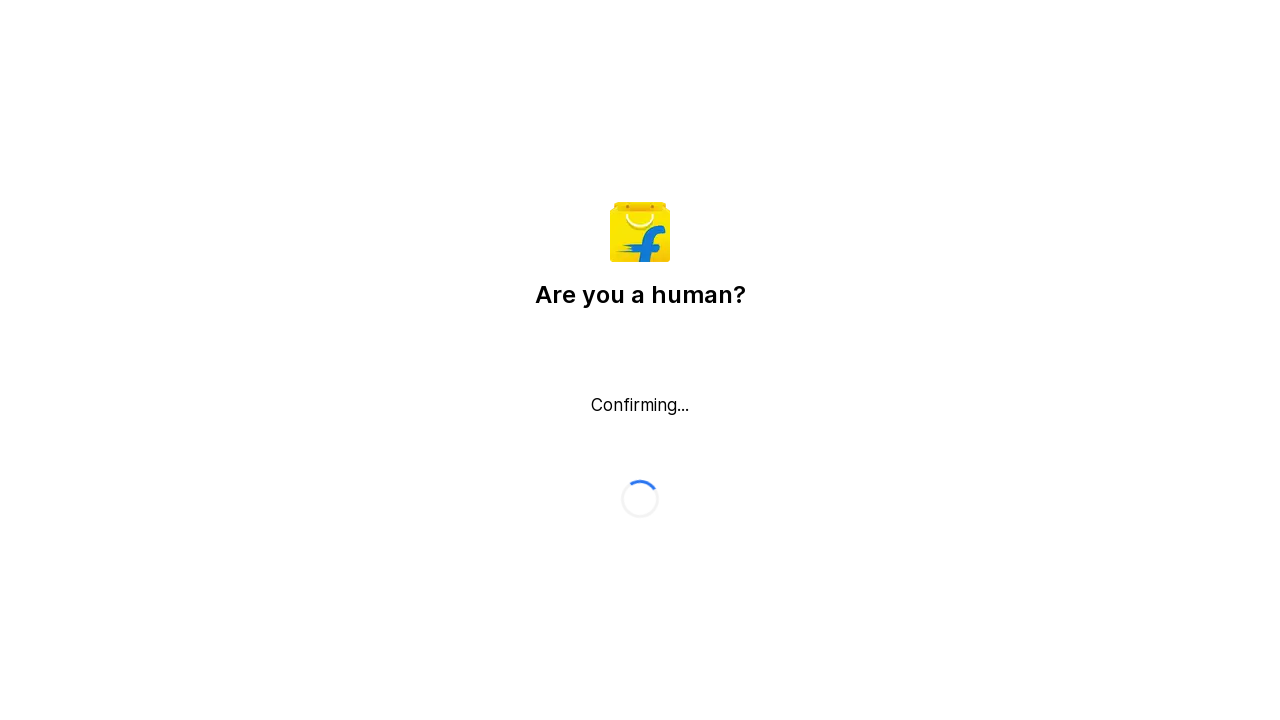

Waited 2 seconds for dynamic content to load (iteration 3/10)
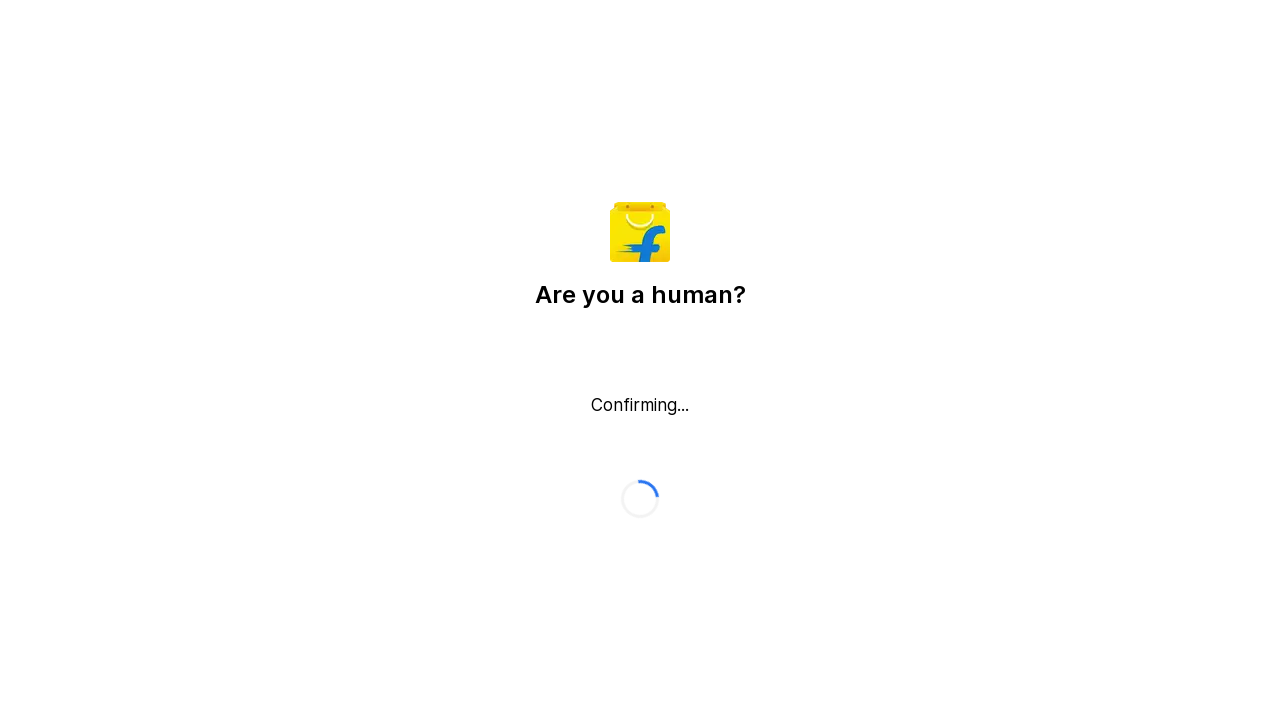

Scrolled down 200 pixels (iteration 4/10)
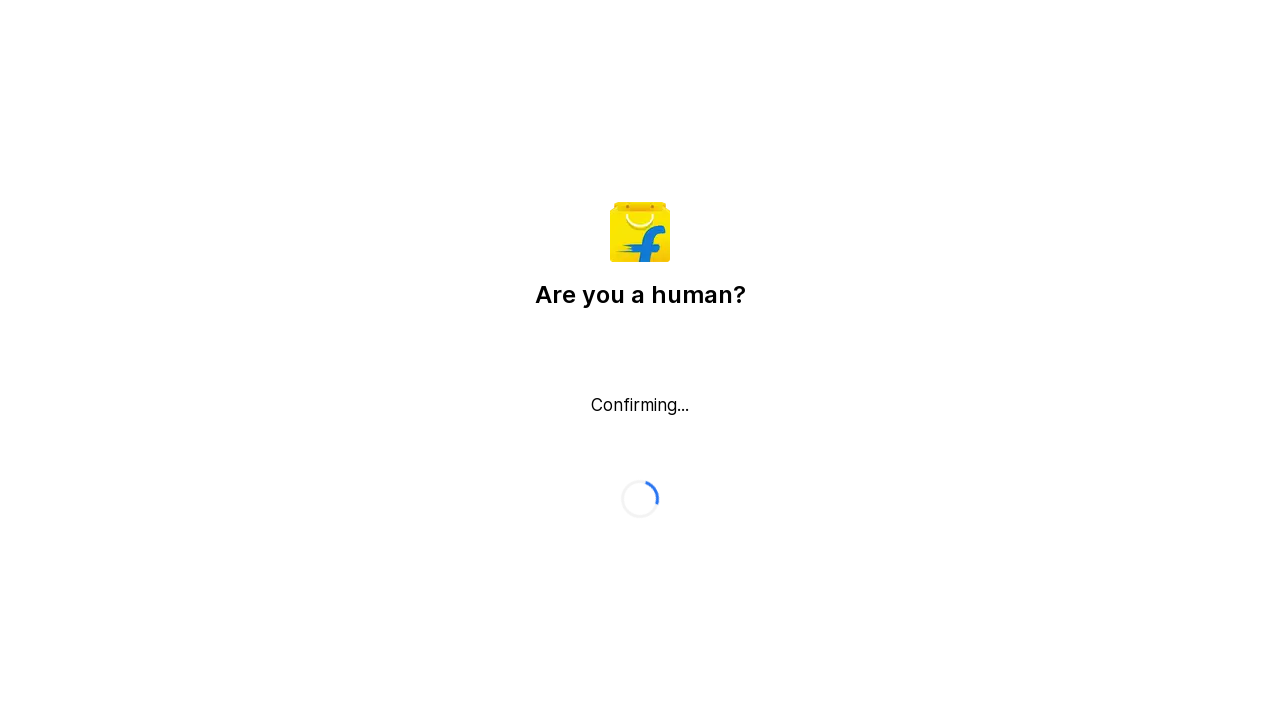

Waited 2 seconds for dynamic content to load (iteration 4/10)
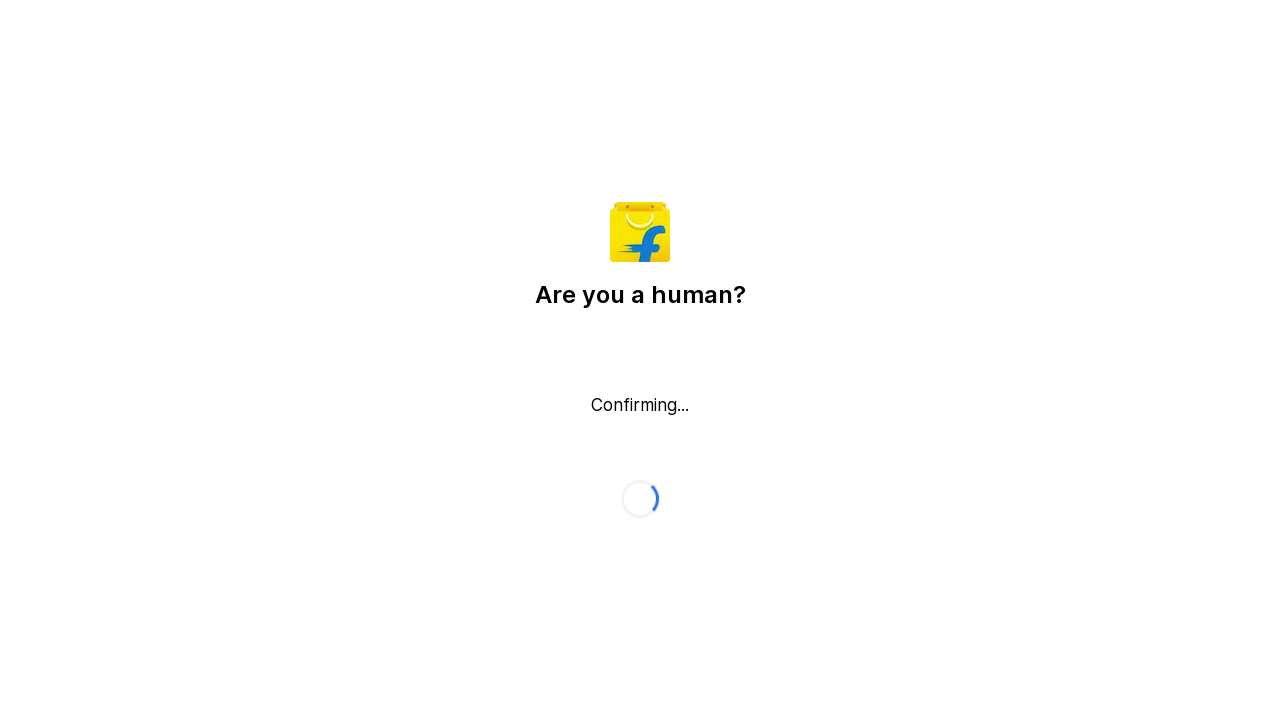

Scrolled down 200 pixels (iteration 5/10)
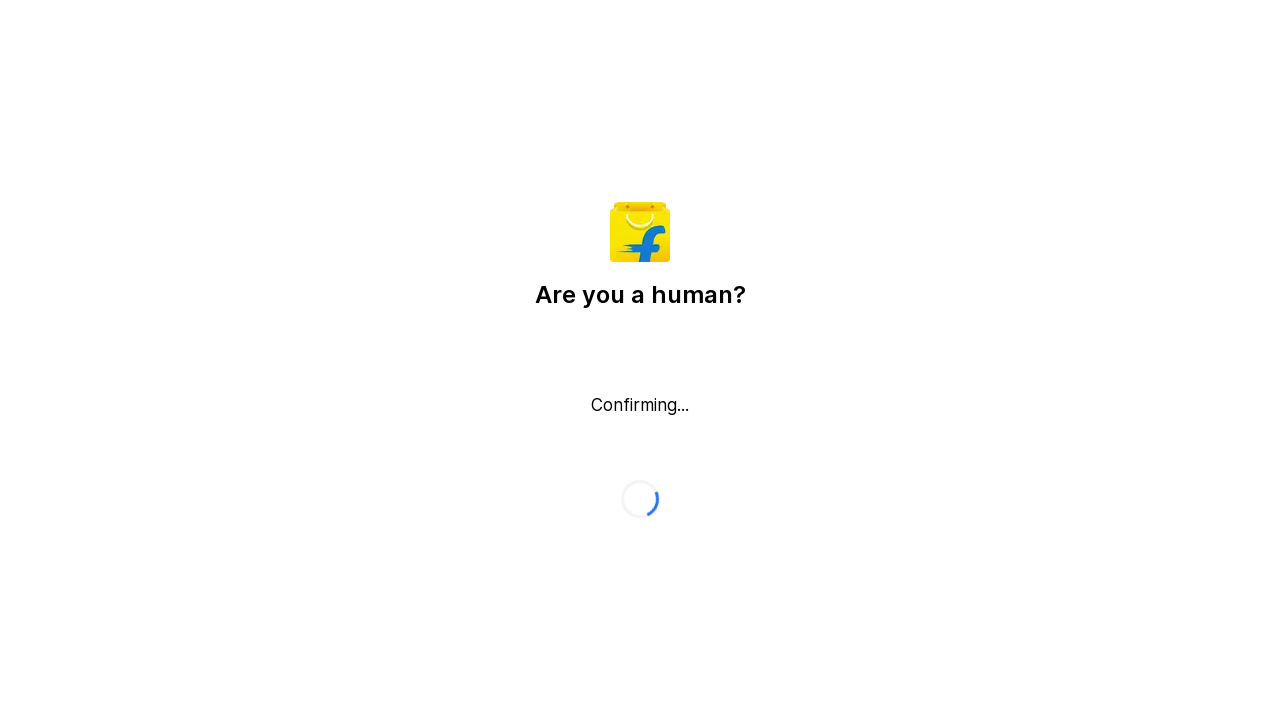

Waited 2 seconds for dynamic content to load (iteration 5/10)
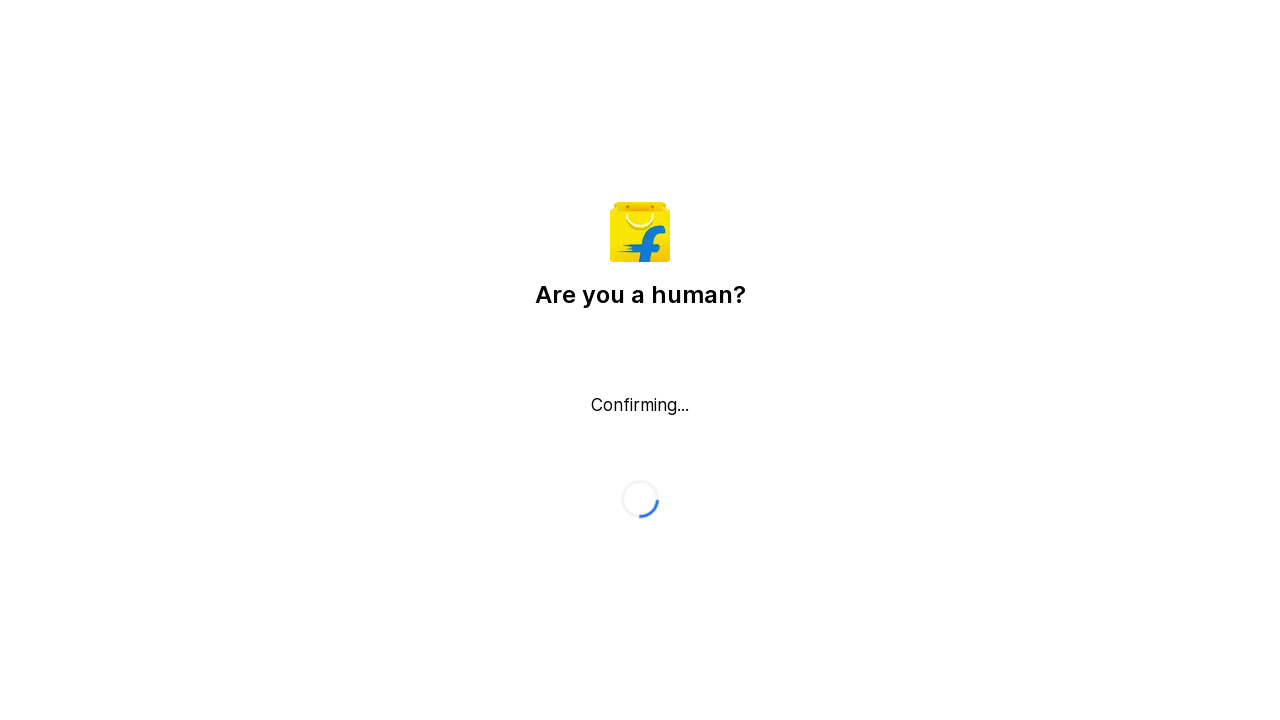

Scrolled down 200 pixels (iteration 6/10)
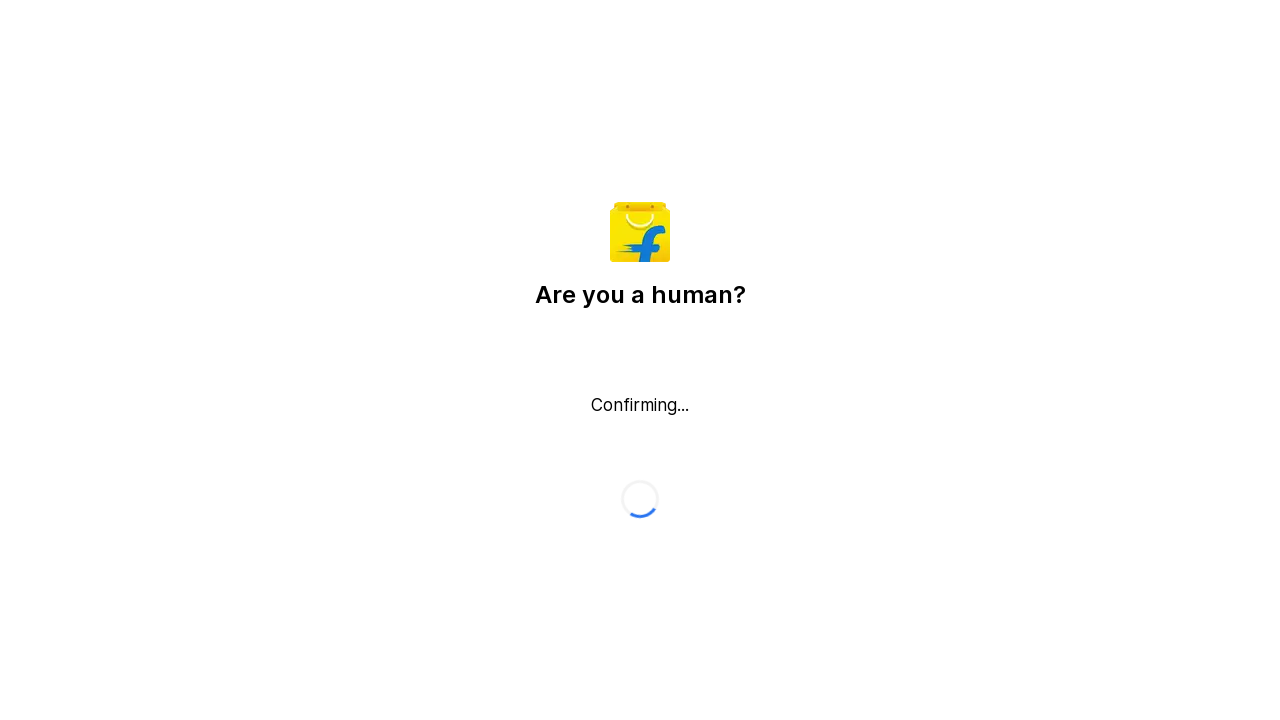

Waited 2 seconds for dynamic content to load (iteration 6/10)
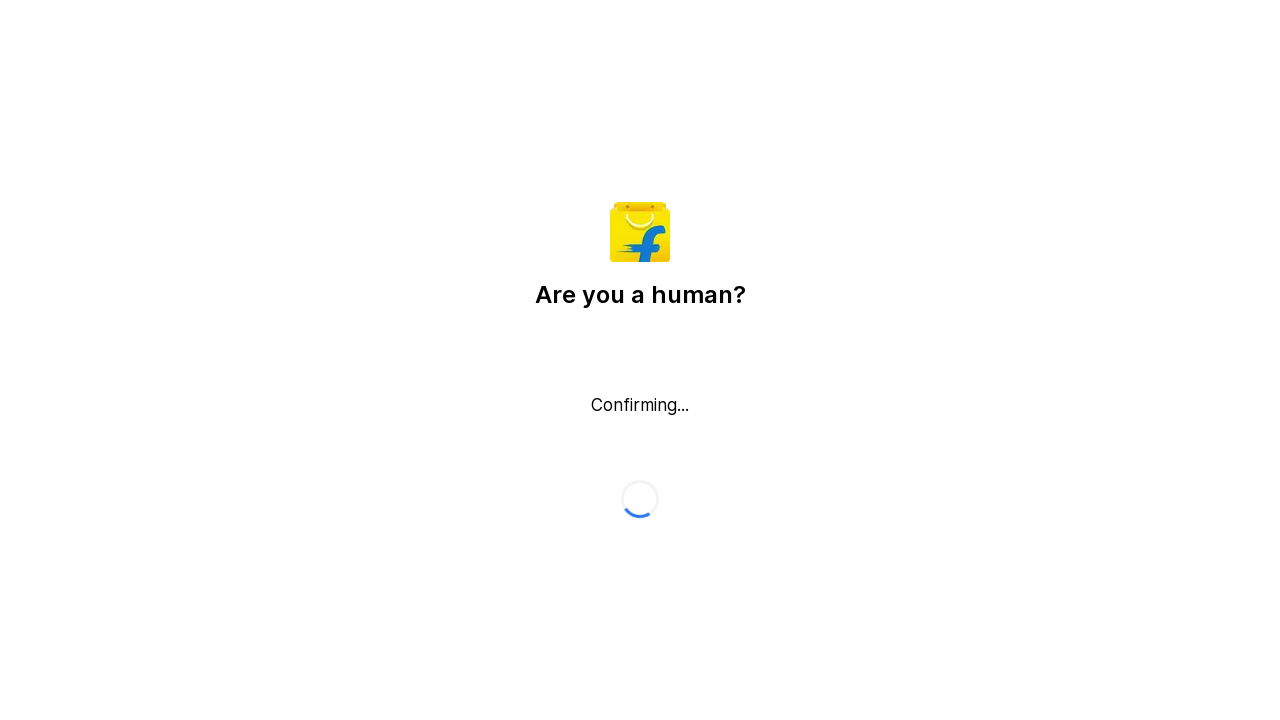

Scrolled down 200 pixels (iteration 7/10)
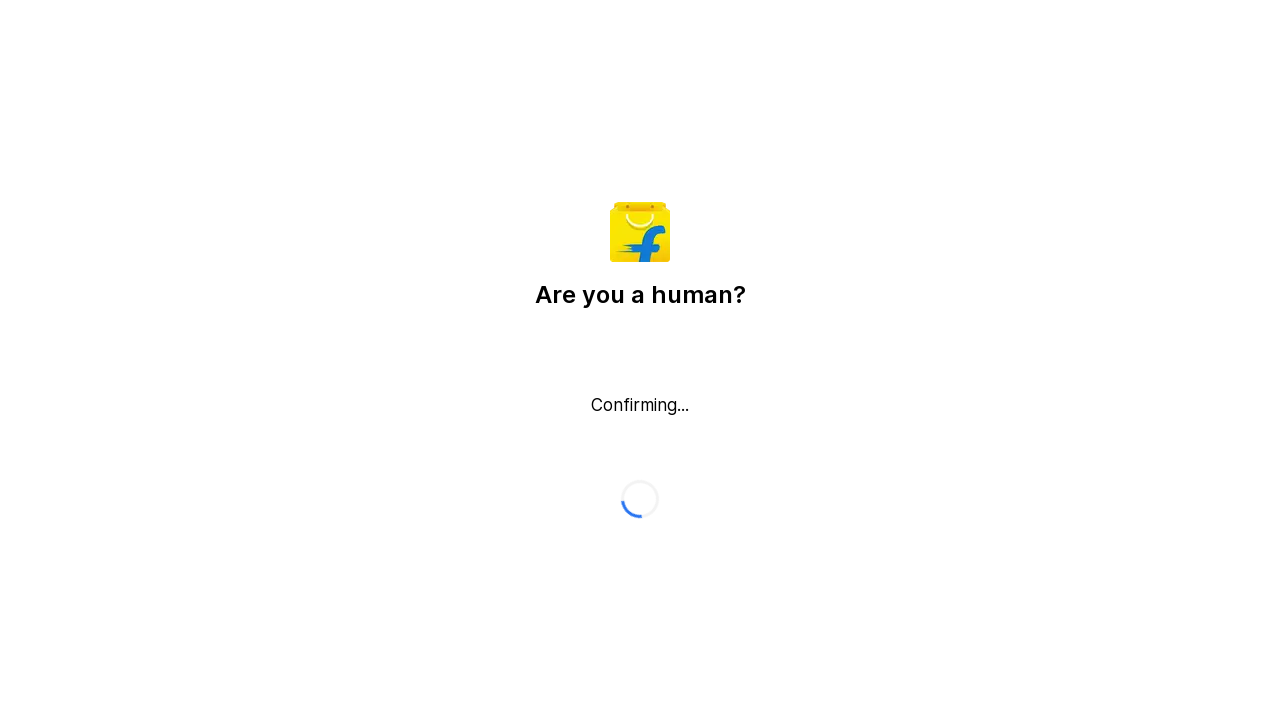

Waited 2 seconds for dynamic content to load (iteration 7/10)
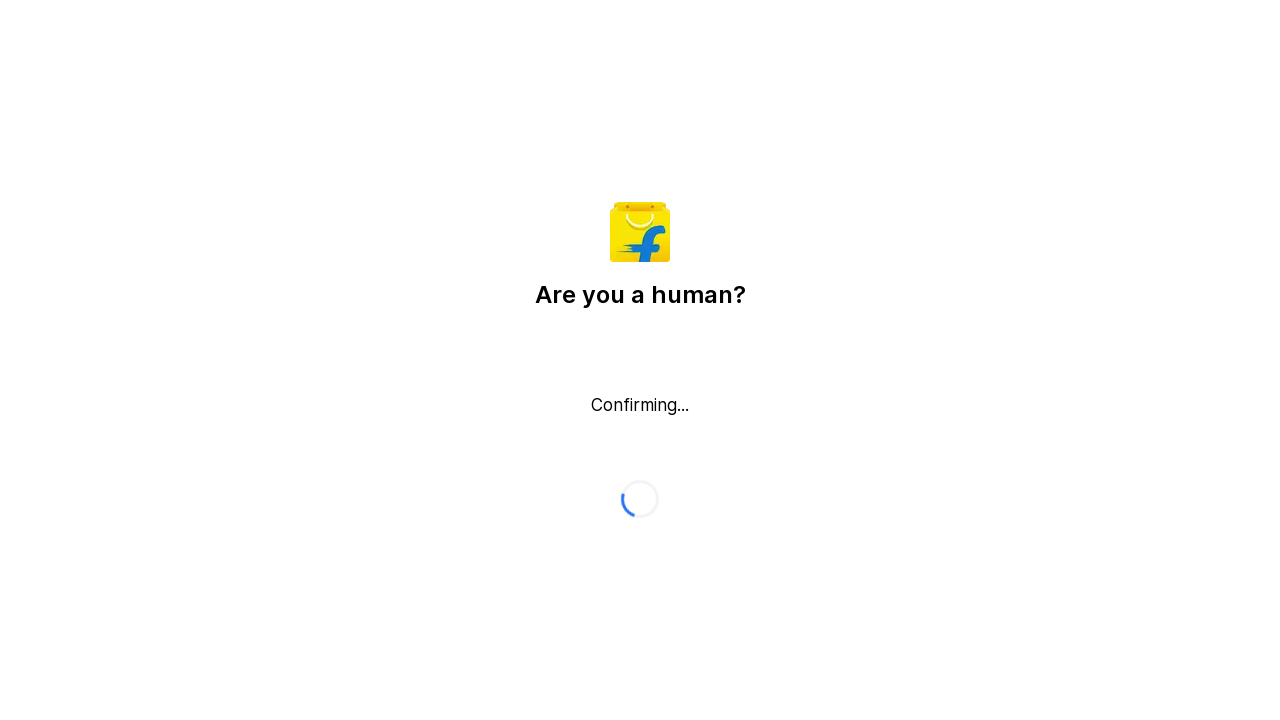

Scrolled down 200 pixels (iteration 8/10)
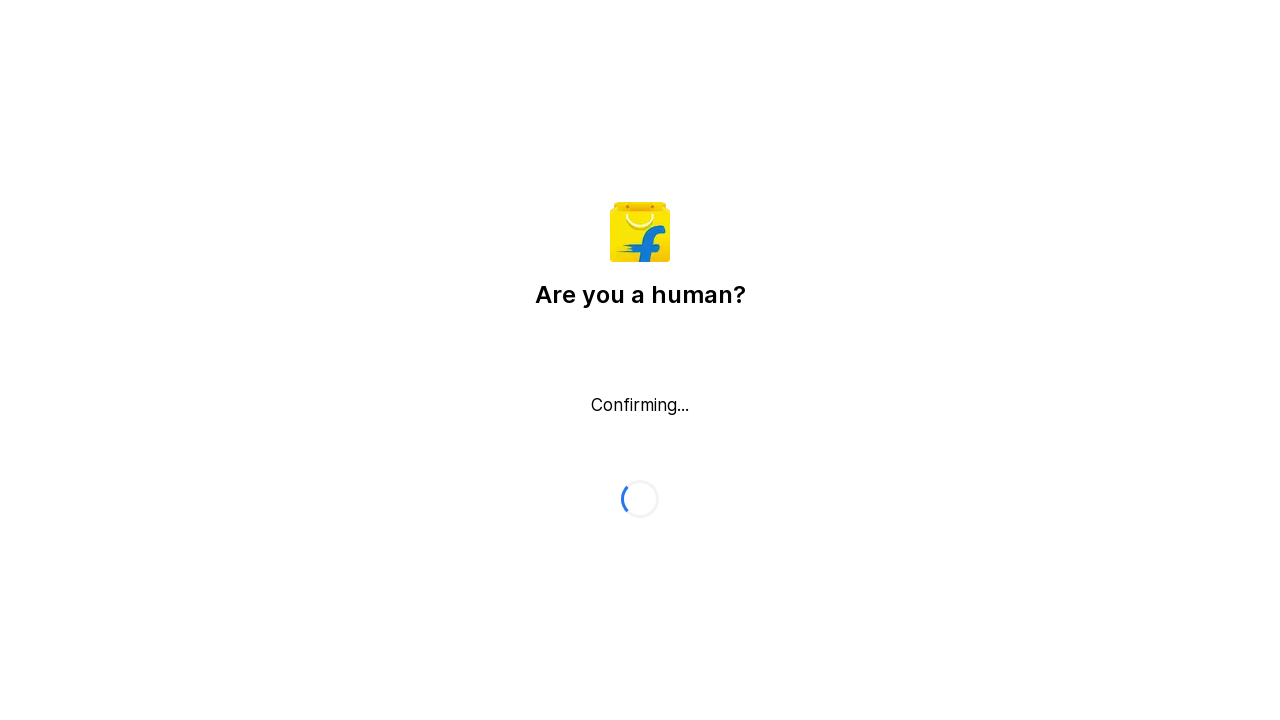

Waited 2 seconds for dynamic content to load (iteration 8/10)
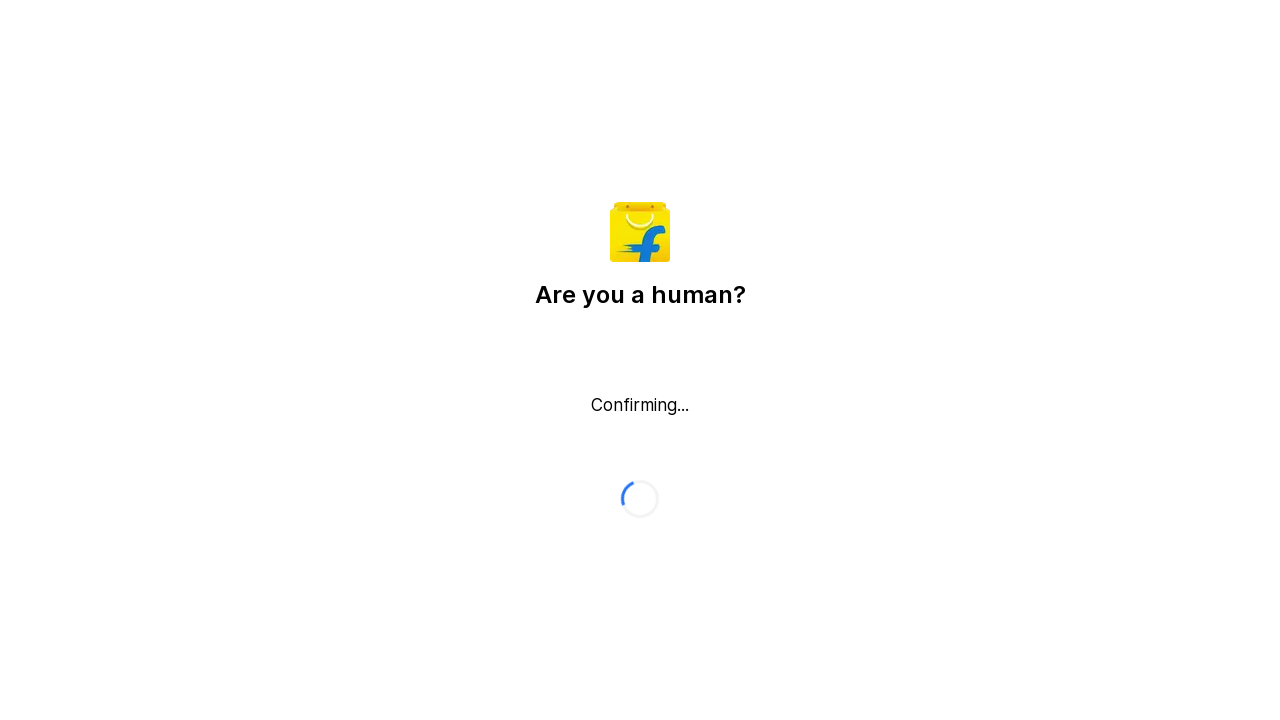

Scrolled down 200 pixels (iteration 9/10)
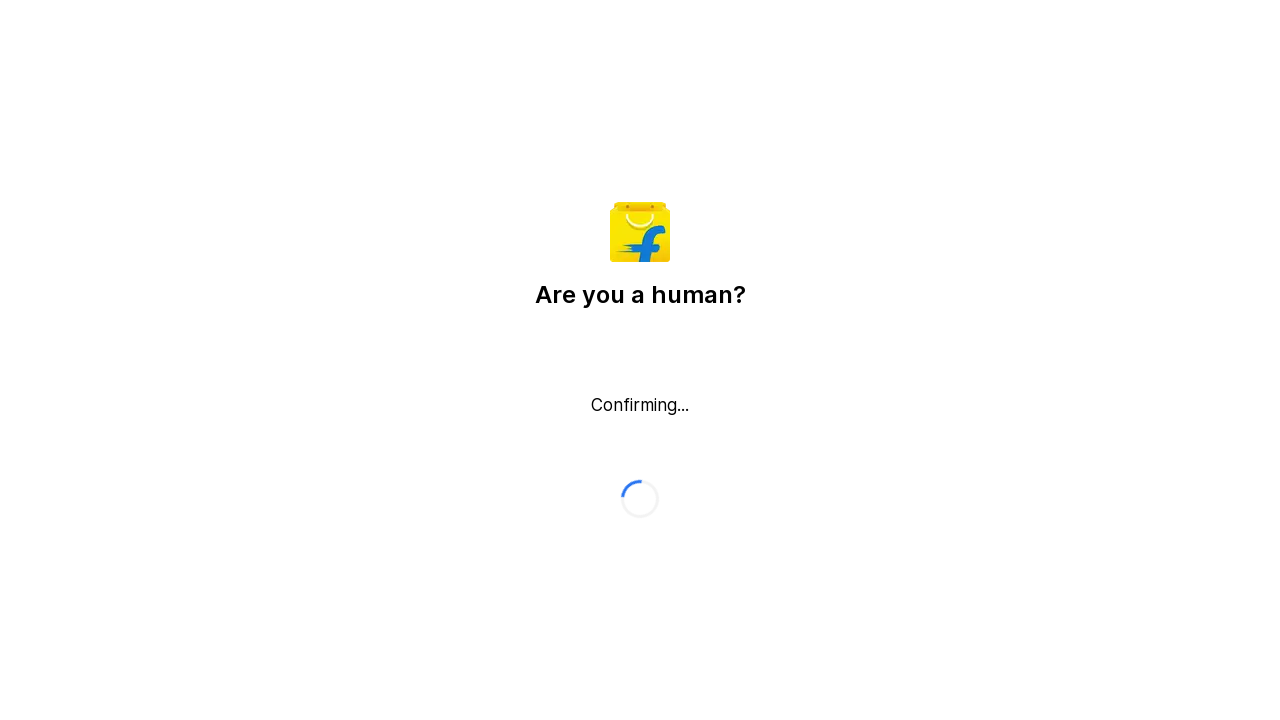

Waited 2 seconds for dynamic content to load (iteration 9/10)
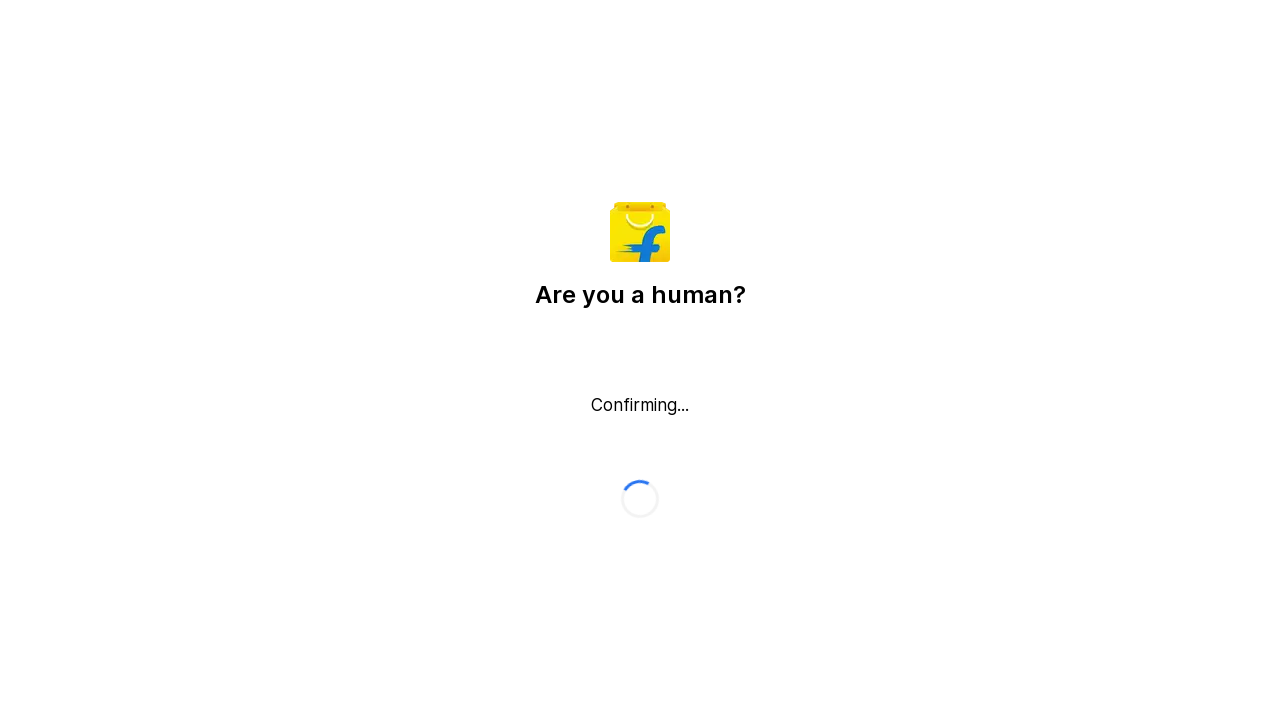

Scrolled down 200 pixels (iteration 10/10)
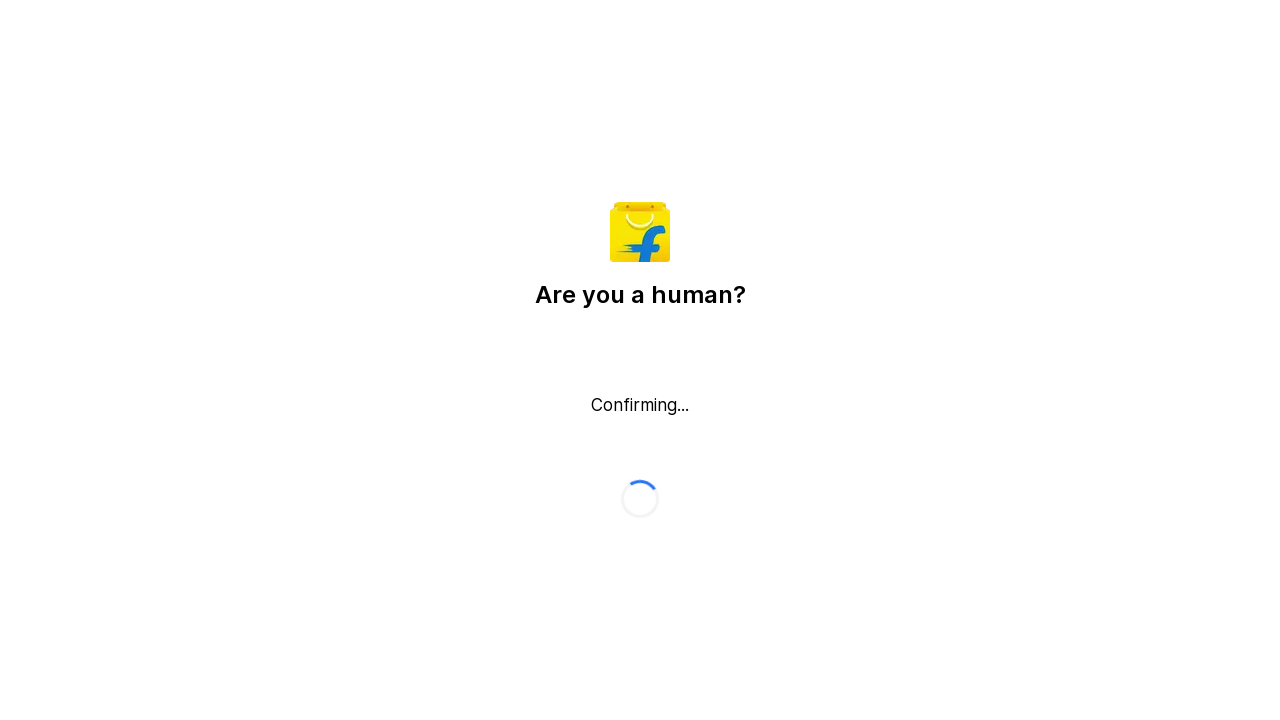

Waited 2 seconds for dynamic content to load (iteration 10/10)
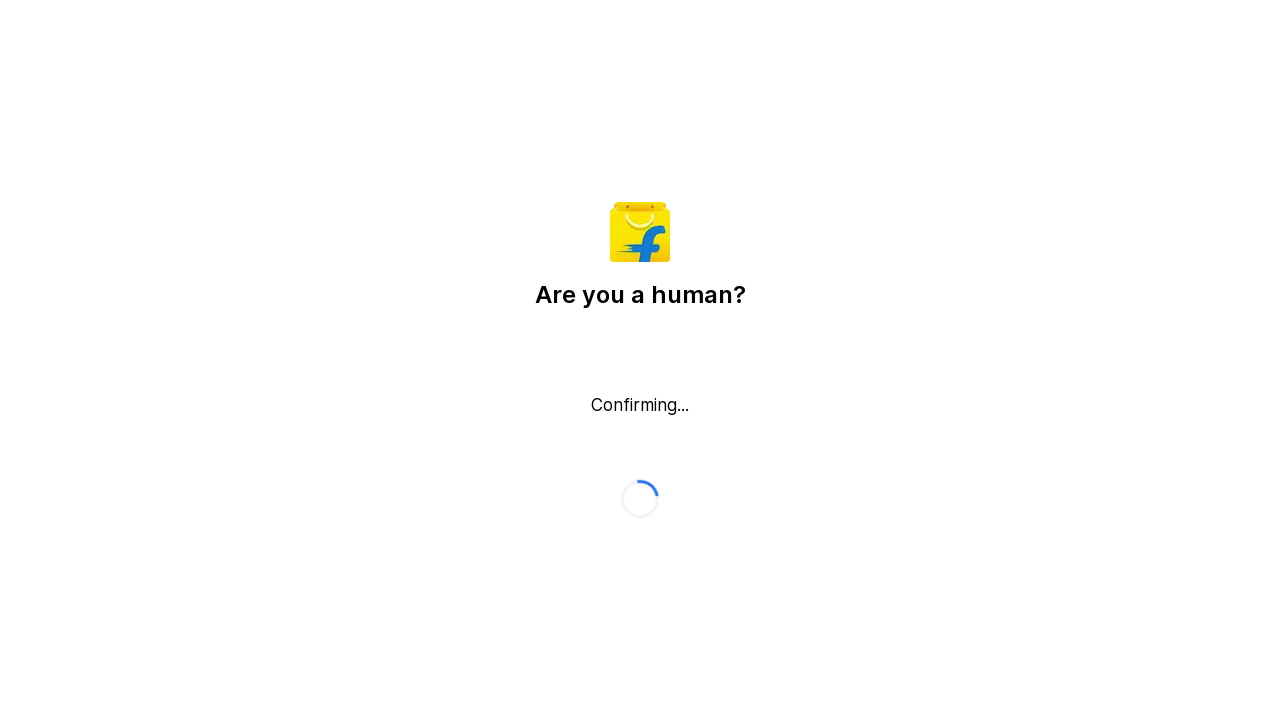

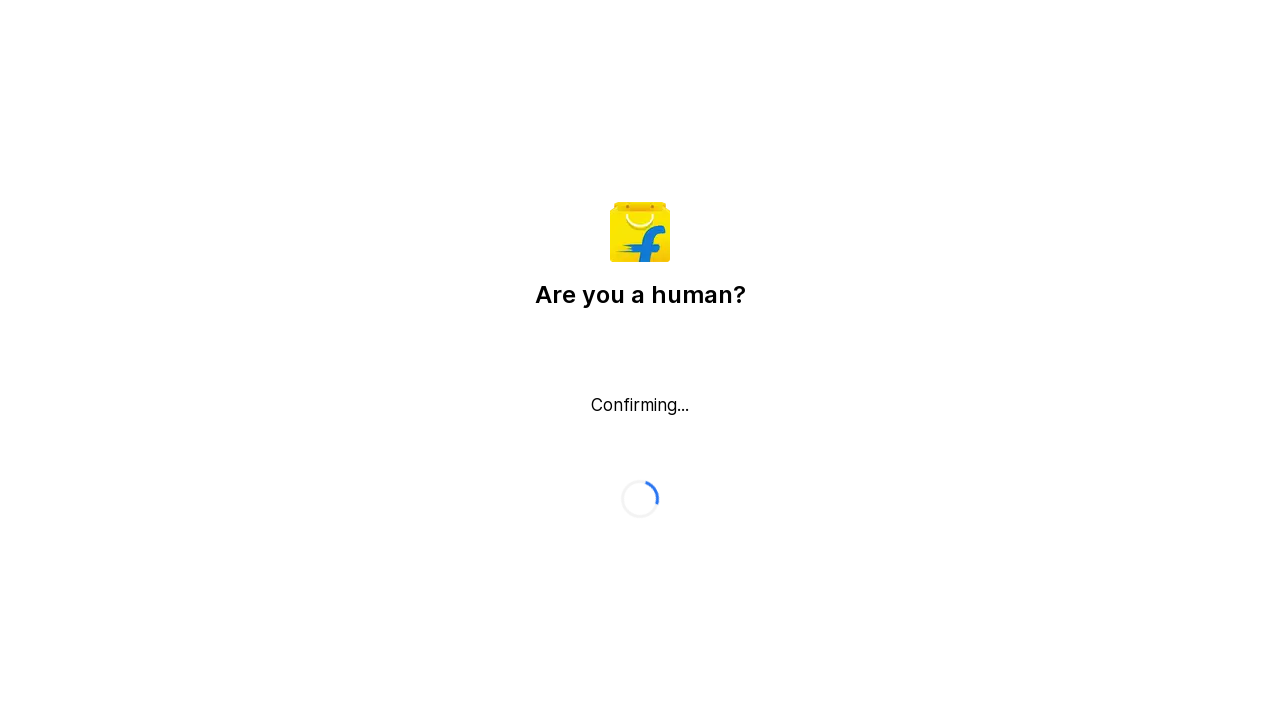